Tests page scrolling functionality by navigating to the Selenium website and scrolling down the page by 1000 pixels using JavaScript execution.

Starting URL: https://www.selenium.dev/

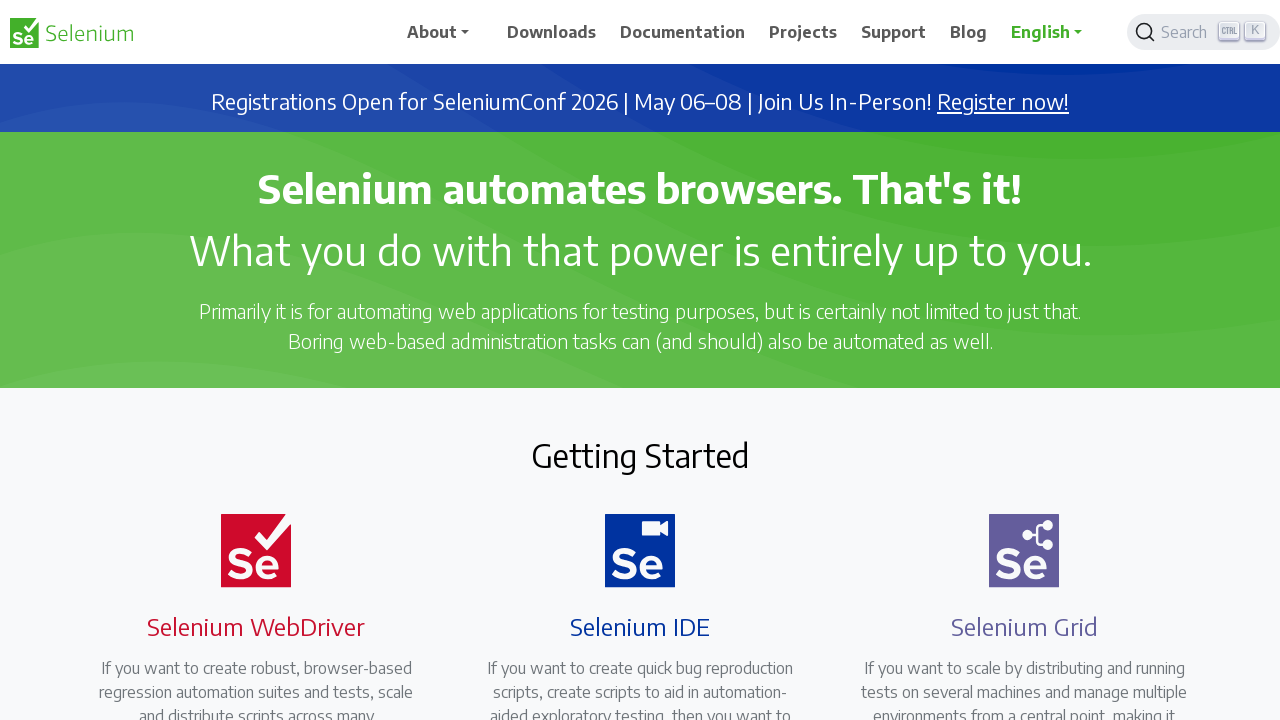

Navigated to Selenium website
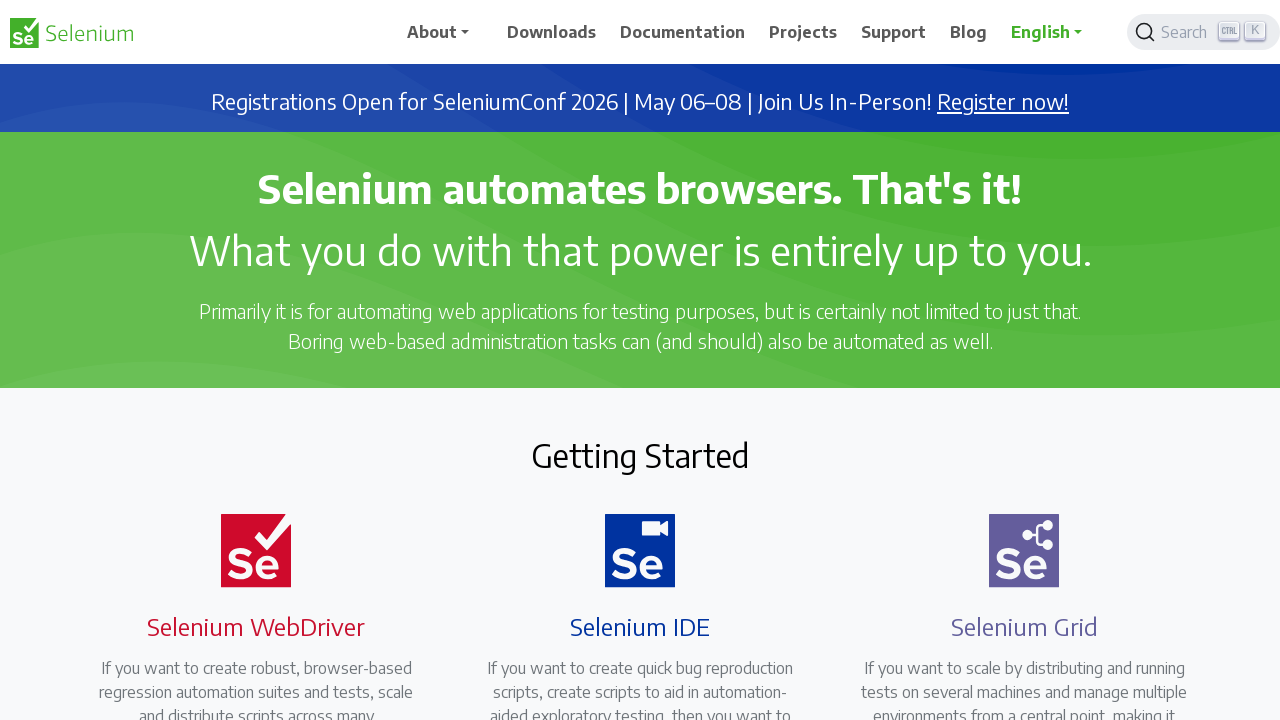

Page loaded and DOM content ready
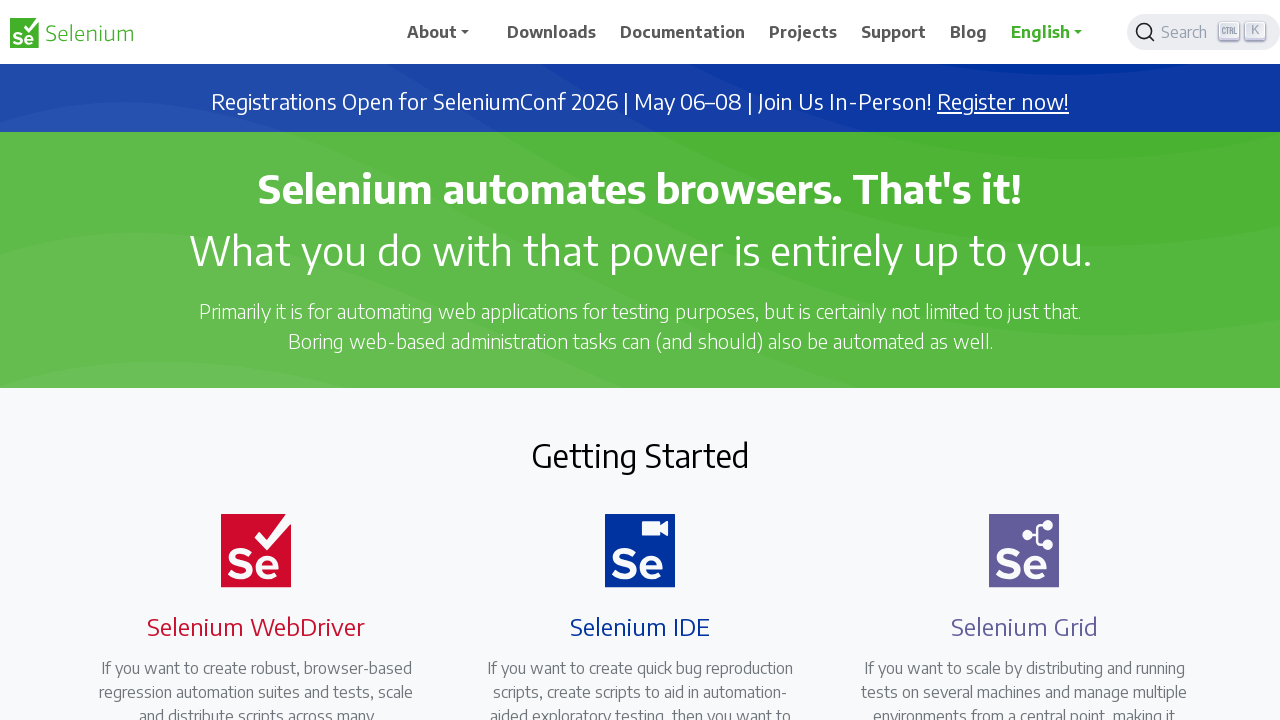

Scrolled down page by 1000 pixels
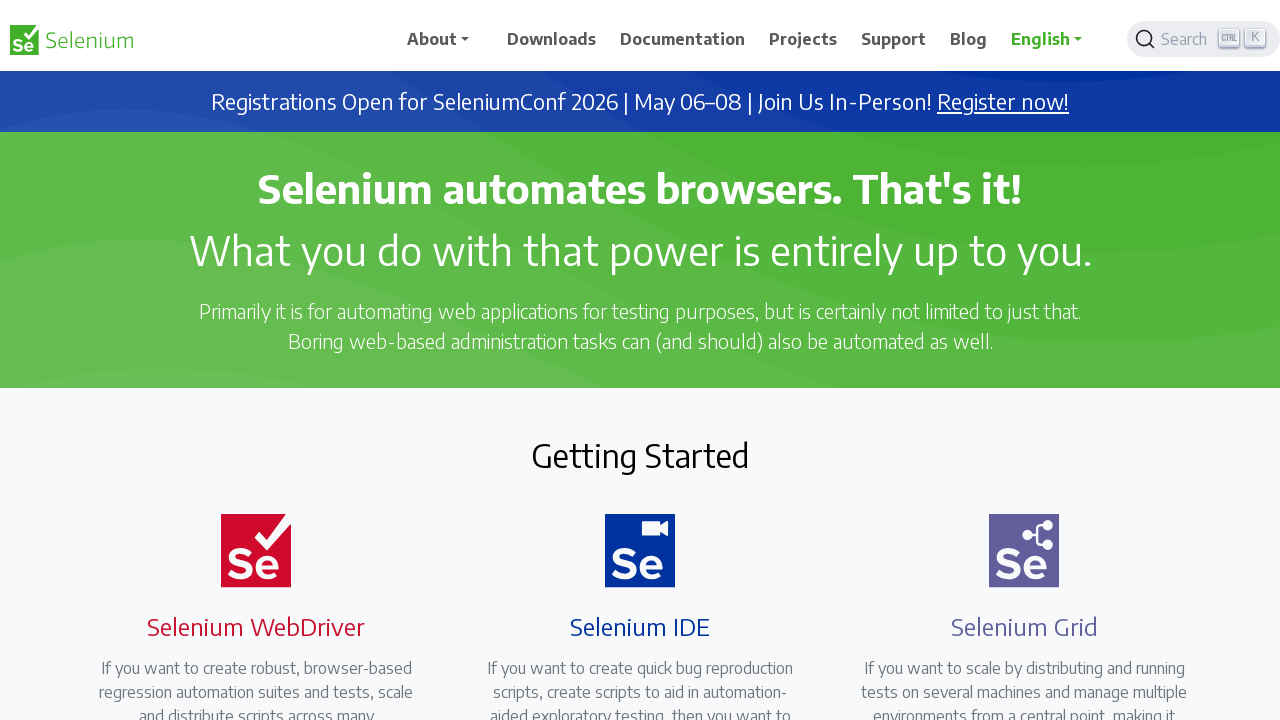

Waited 1000ms to observe scroll effect
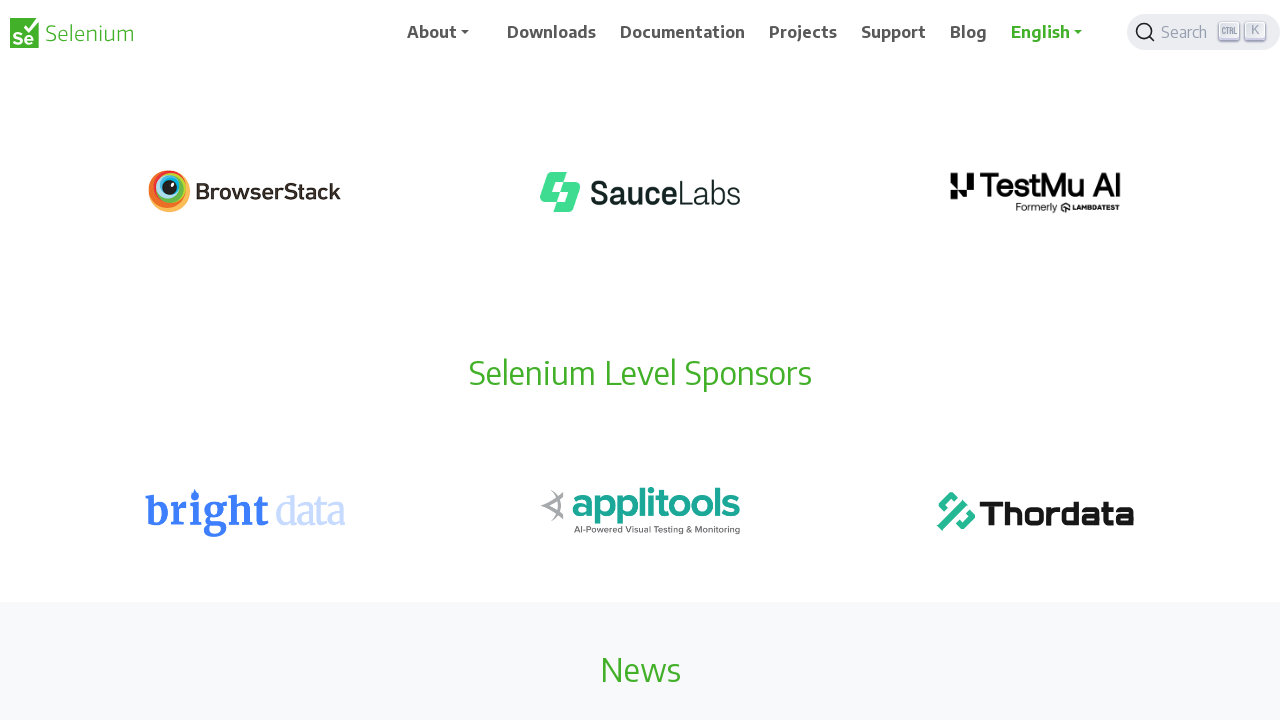

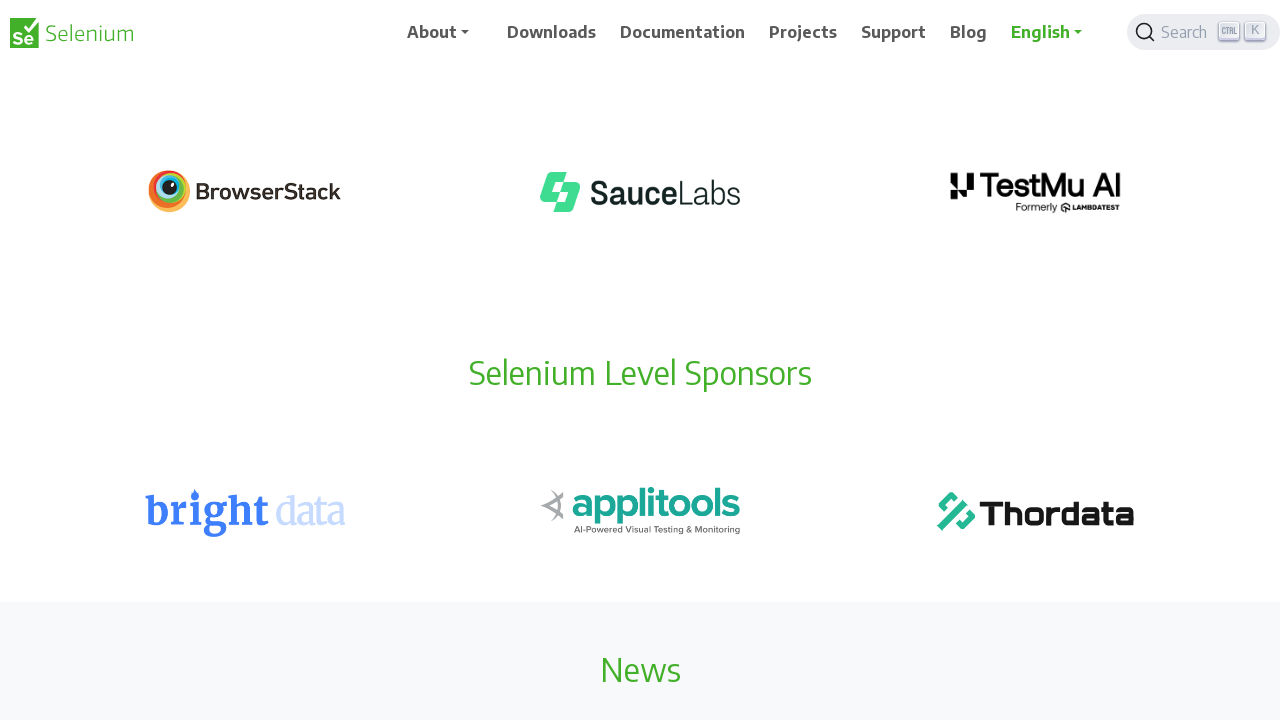